Tests that toggle-all checkbox updates state when individual items are completed or cleared

Starting URL: https://demo.playwright.dev/todomvc

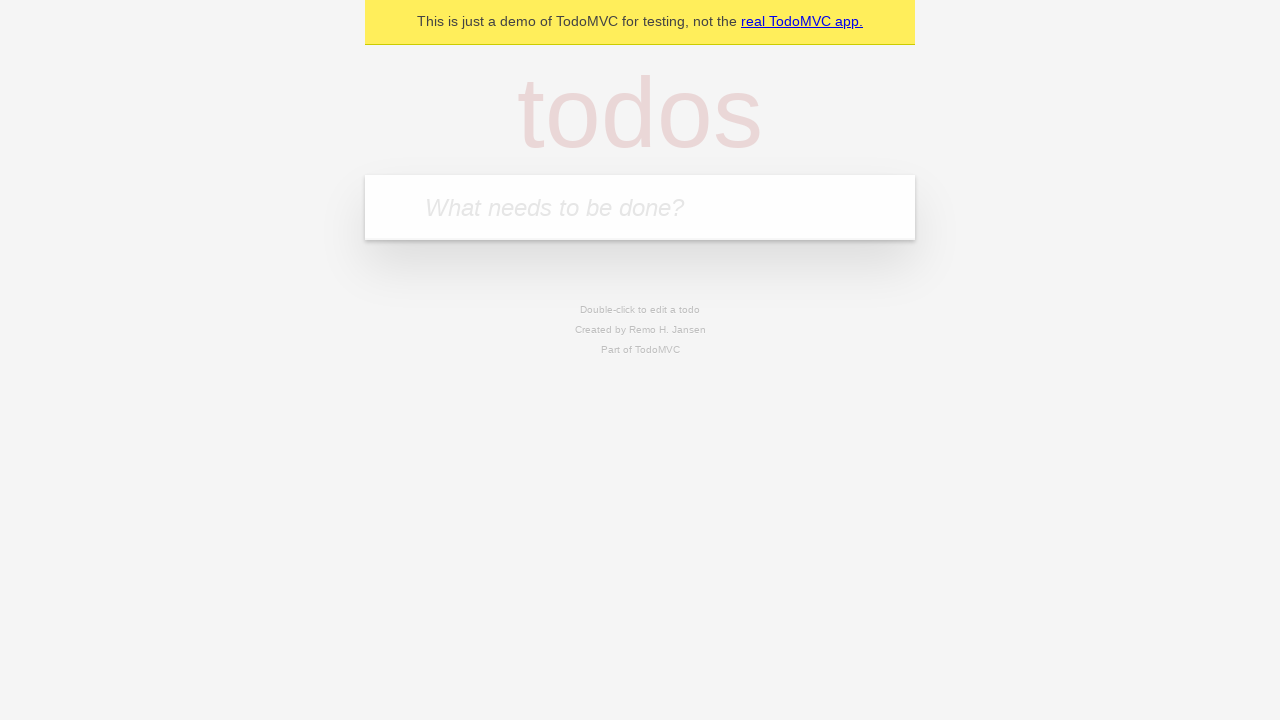

Filled new todo field with 'buy some cheese' on internal:attr=[placeholder="What needs to be done?"i]
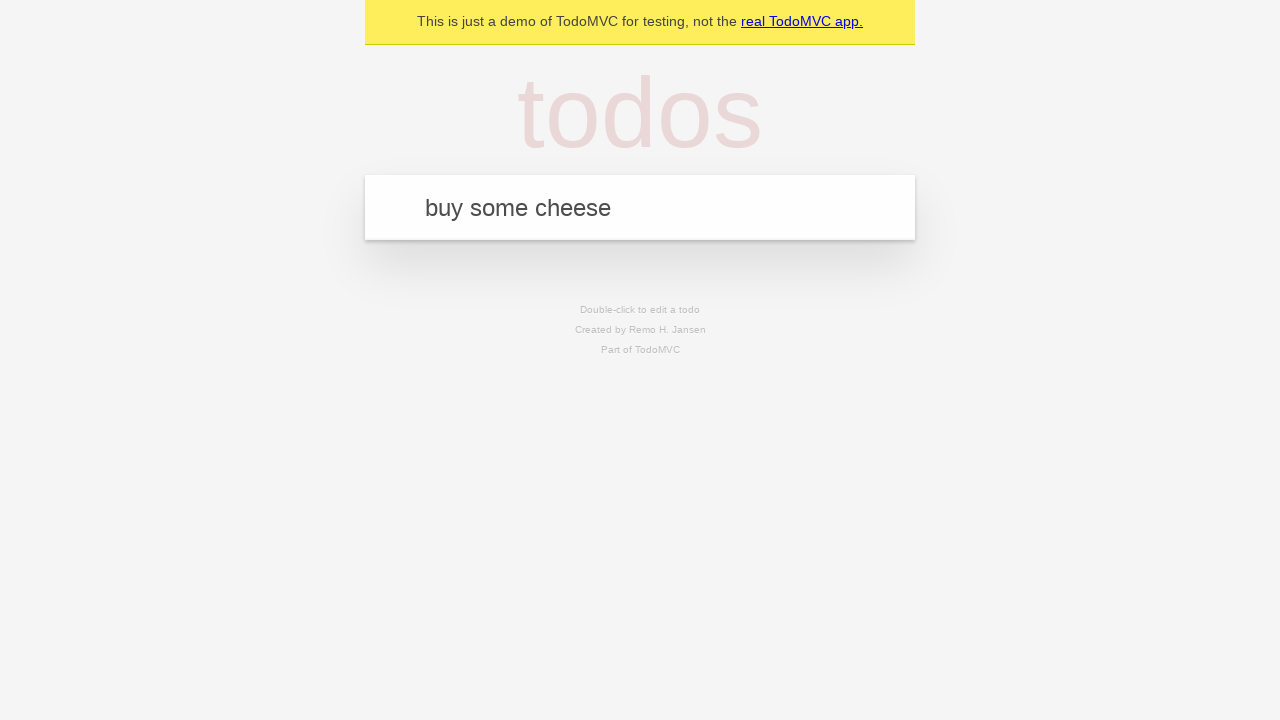

Pressed Enter to create todo 'buy some cheese' on internal:attr=[placeholder="What needs to be done?"i]
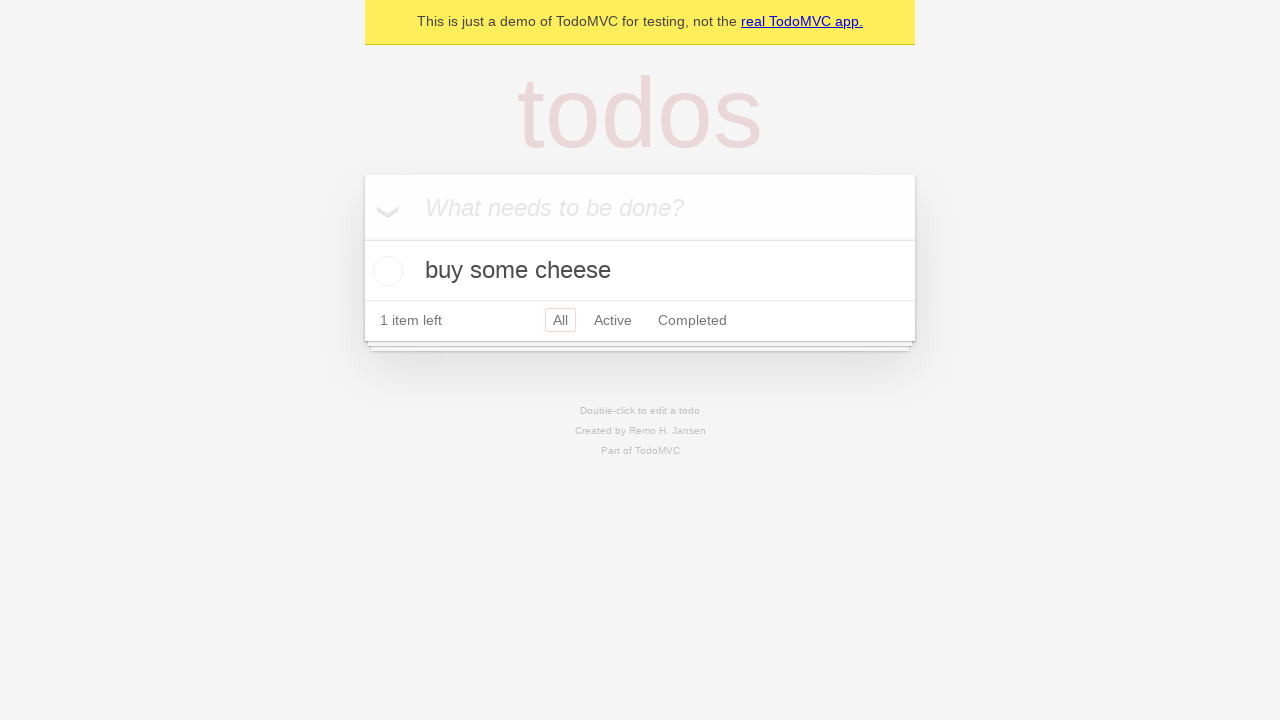

Filled new todo field with 'feed the cat' on internal:attr=[placeholder="What needs to be done?"i]
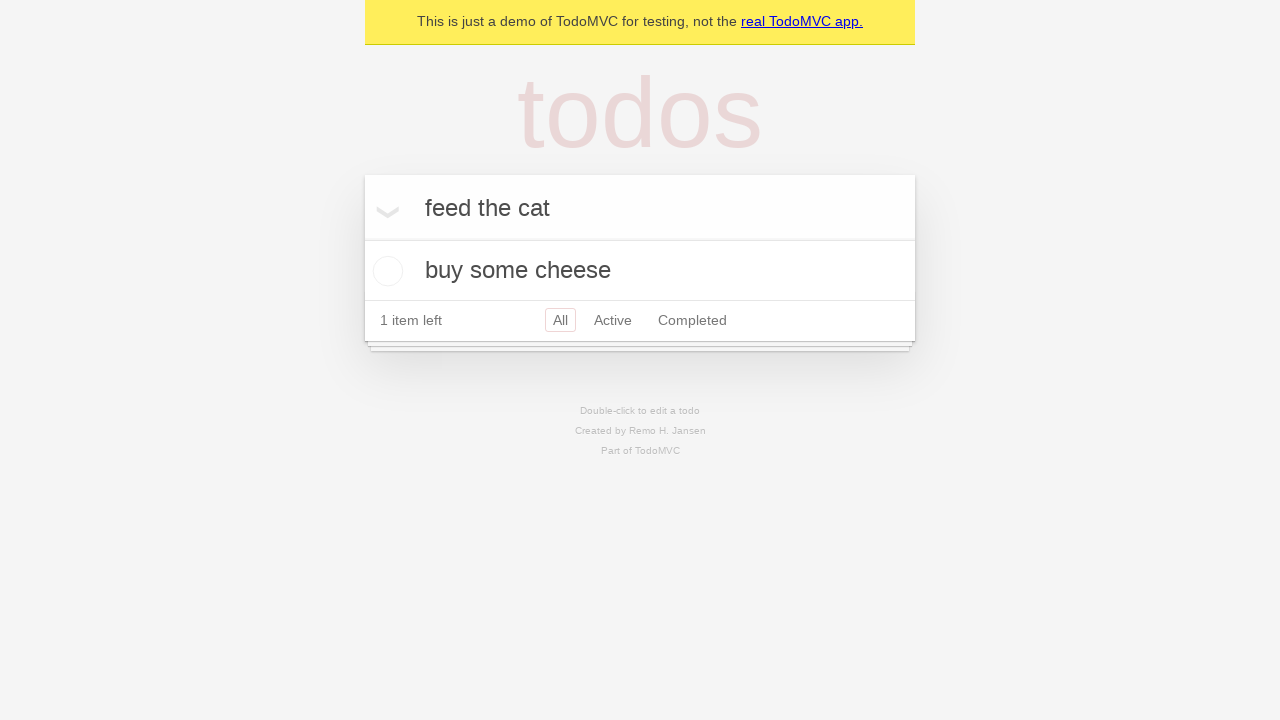

Pressed Enter to create todo 'feed the cat' on internal:attr=[placeholder="What needs to be done?"i]
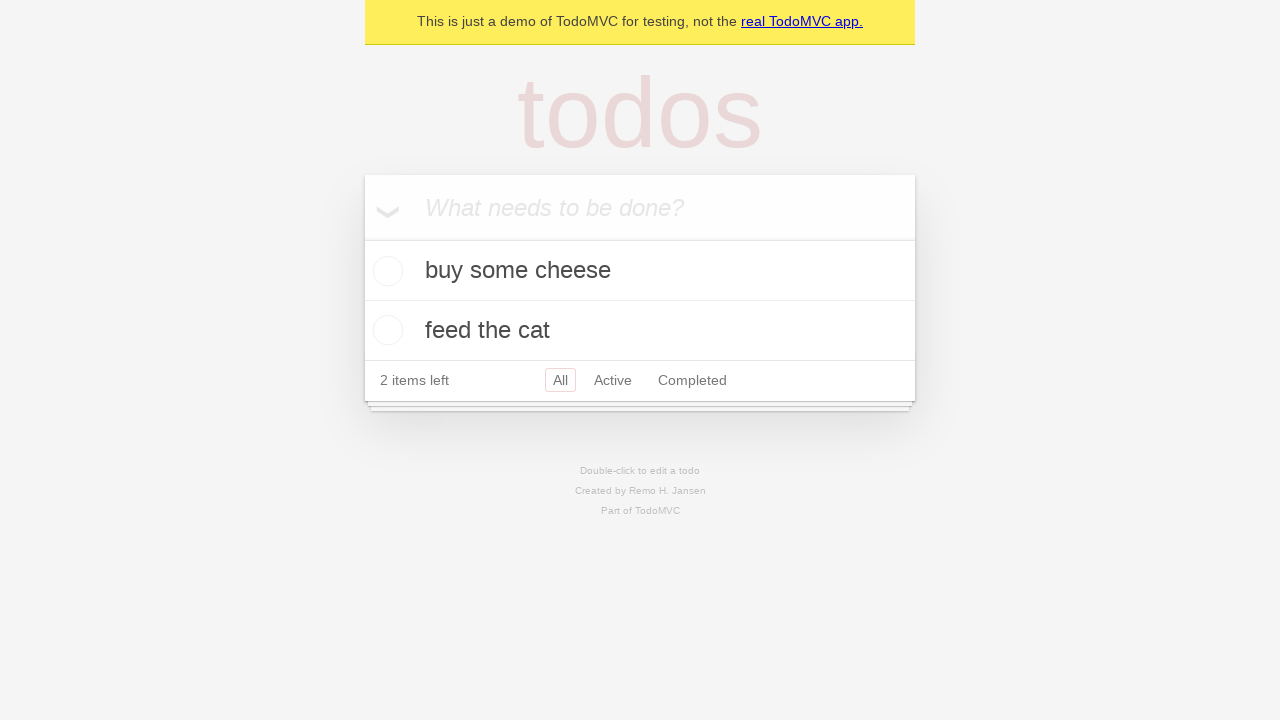

Filled new todo field with 'book a doctors appointment' on internal:attr=[placeholder="What needs to be done?"i]
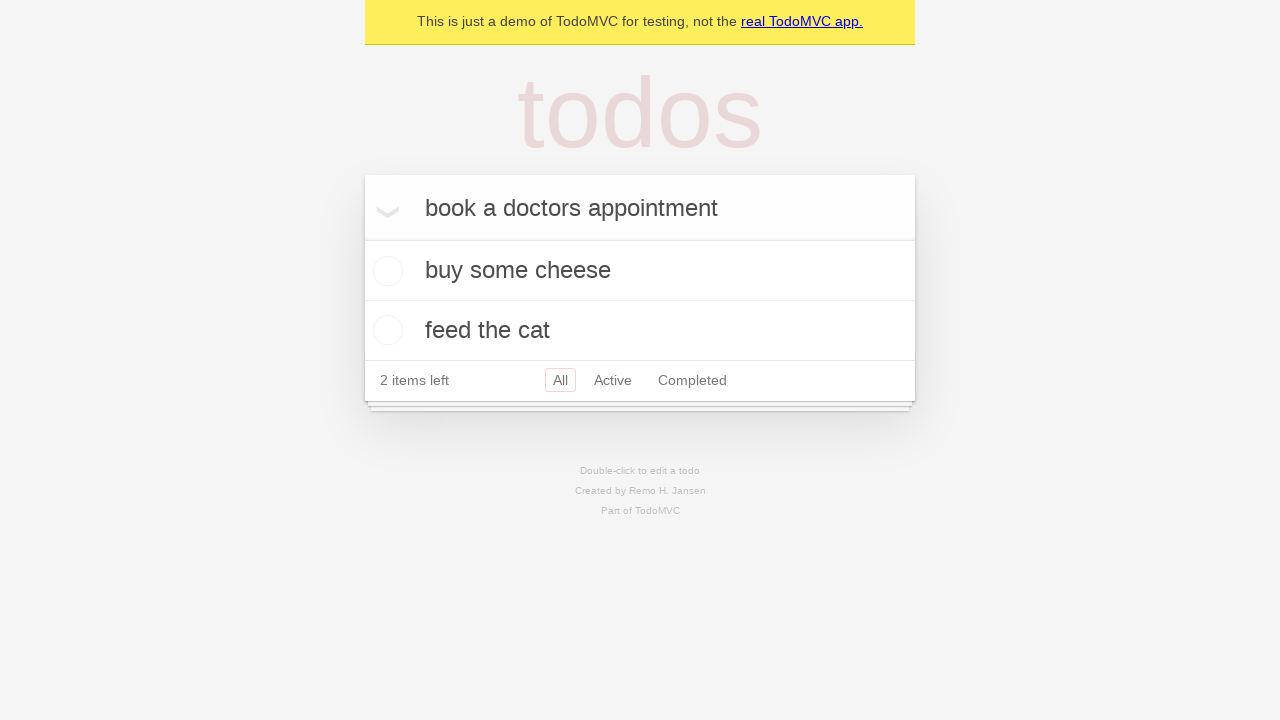

Pressed Enter to create todo 'book a doctors appointment' on internal:attr=[placeholder="What needs to be done?"i]
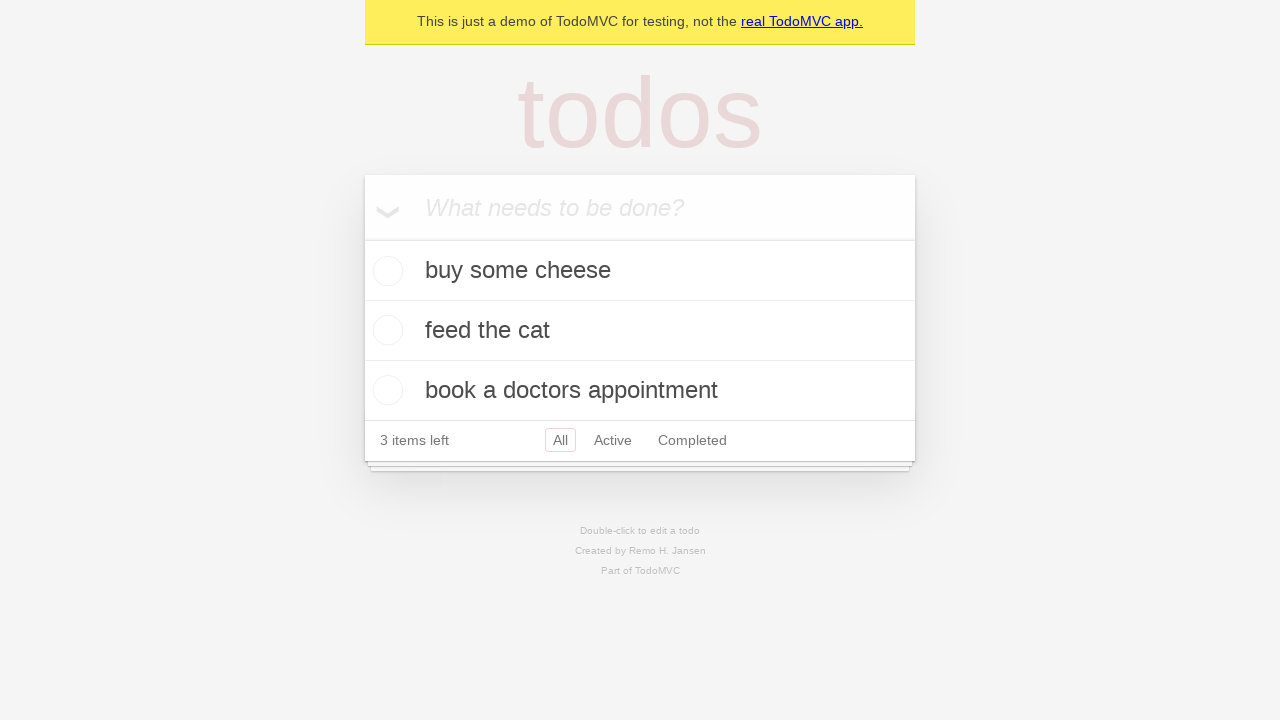

Waited for all 3 todo items to load
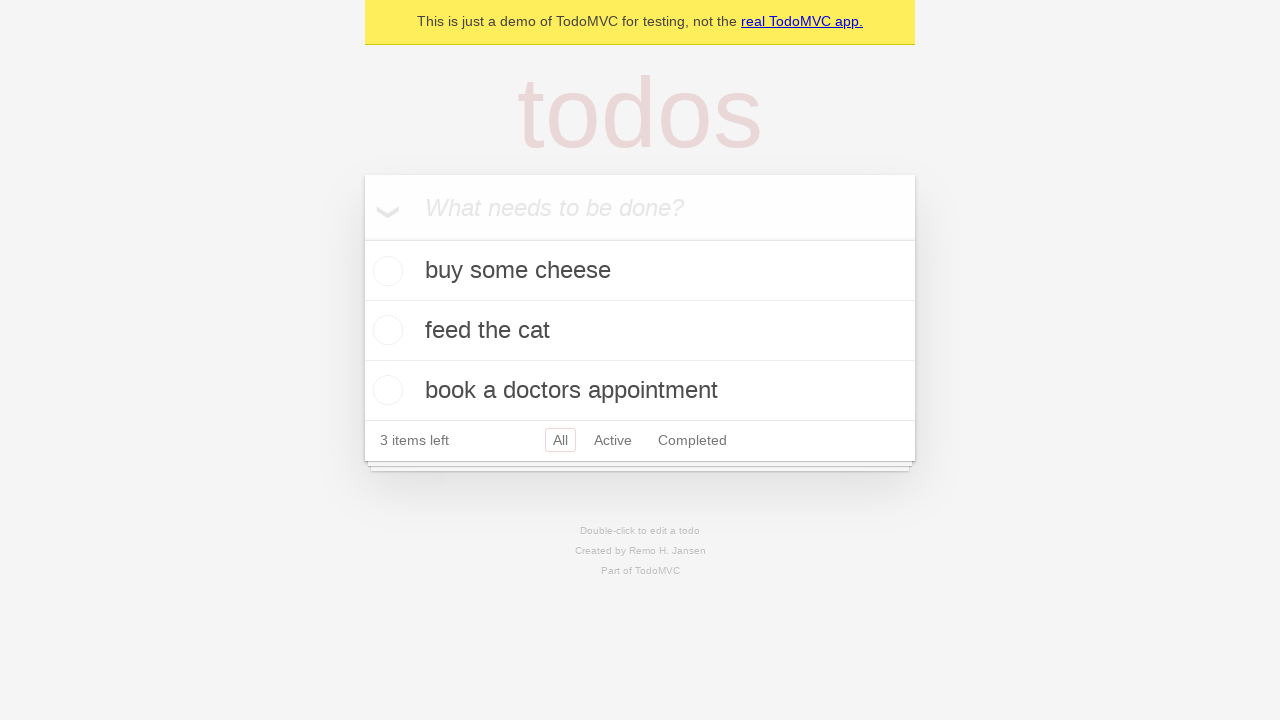

Checked toggle-all checkbox to mark all todos as complete at (362, 238) on internal:label="Mark all as complete"i
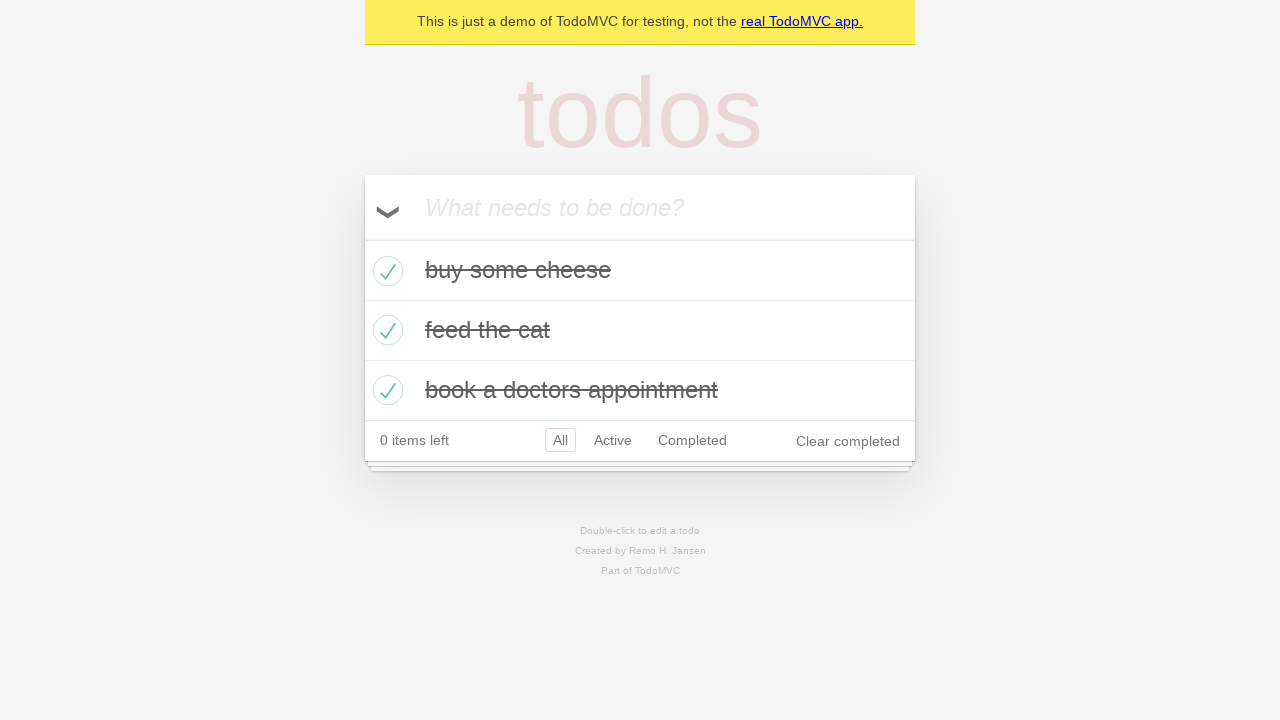

Unchecked the first todo item at (385, 271) on internal:testid=[data-testid="todo-item"s] >> nth=0 >> internal:role=checkbox
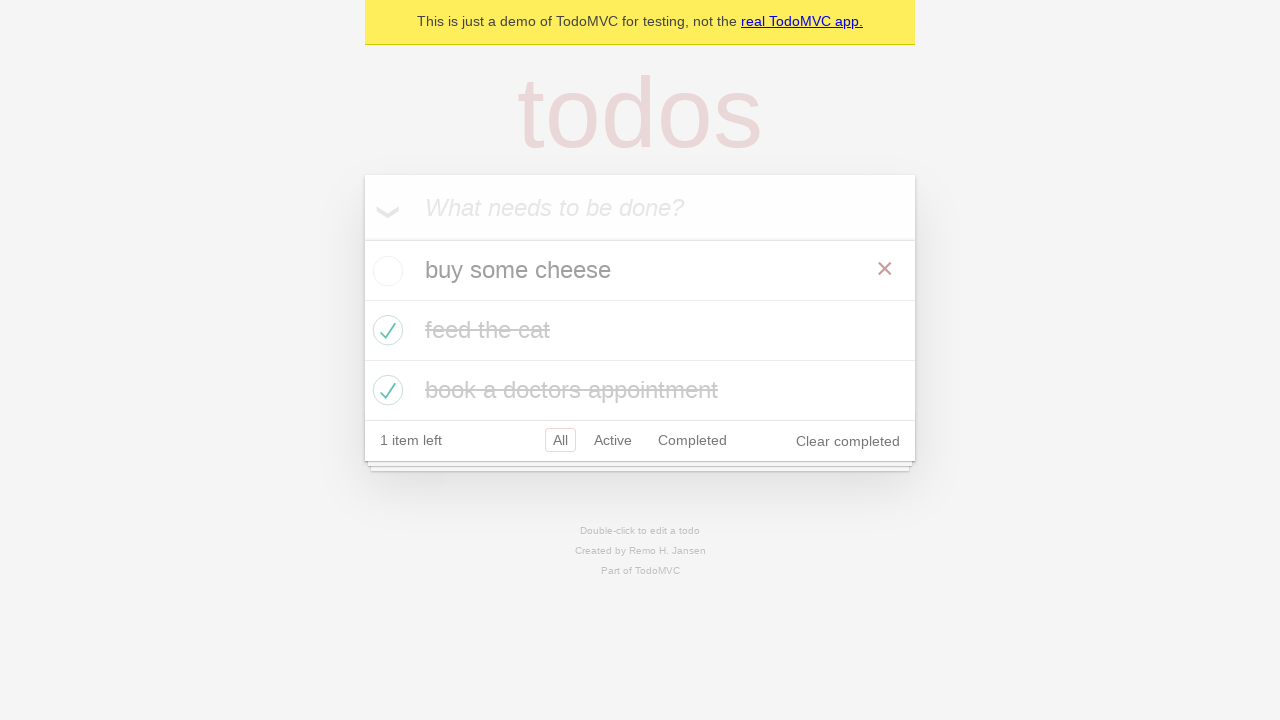

Checked the first todo item again at (385, 271) on internal:testid=[data-testid="todo-item"s] >> nth=0 >> internal:role=checkbox
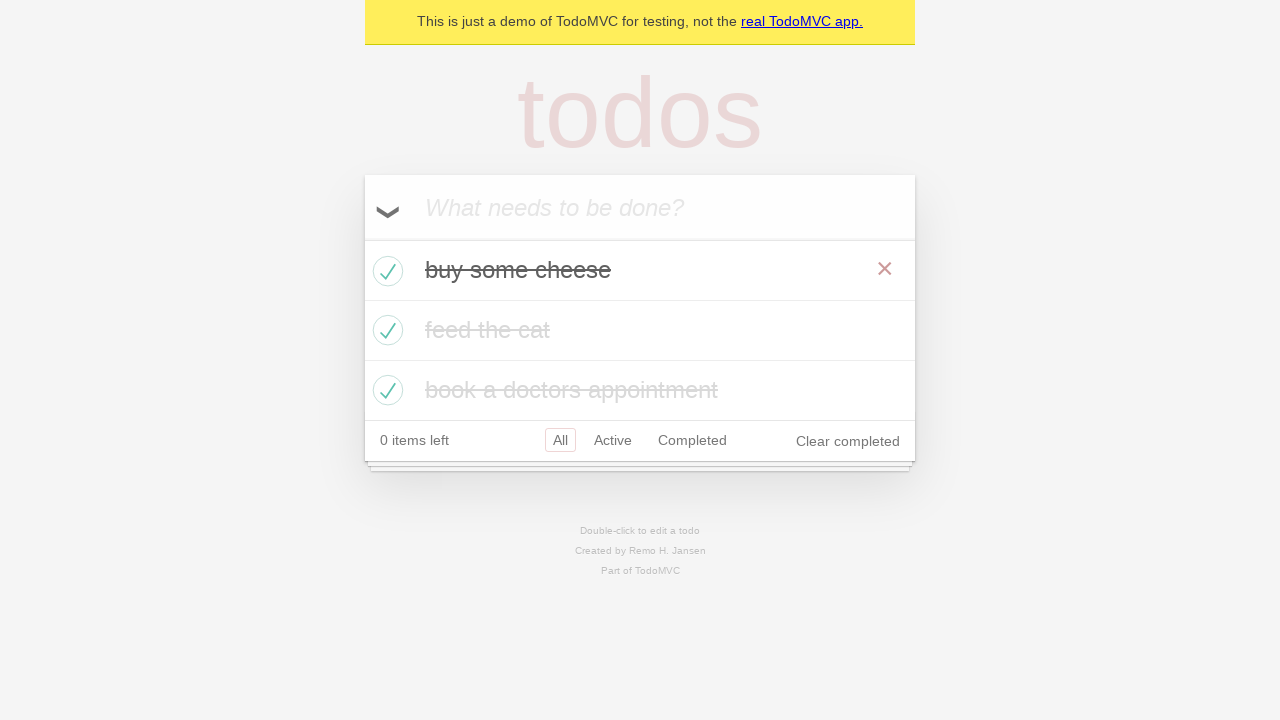

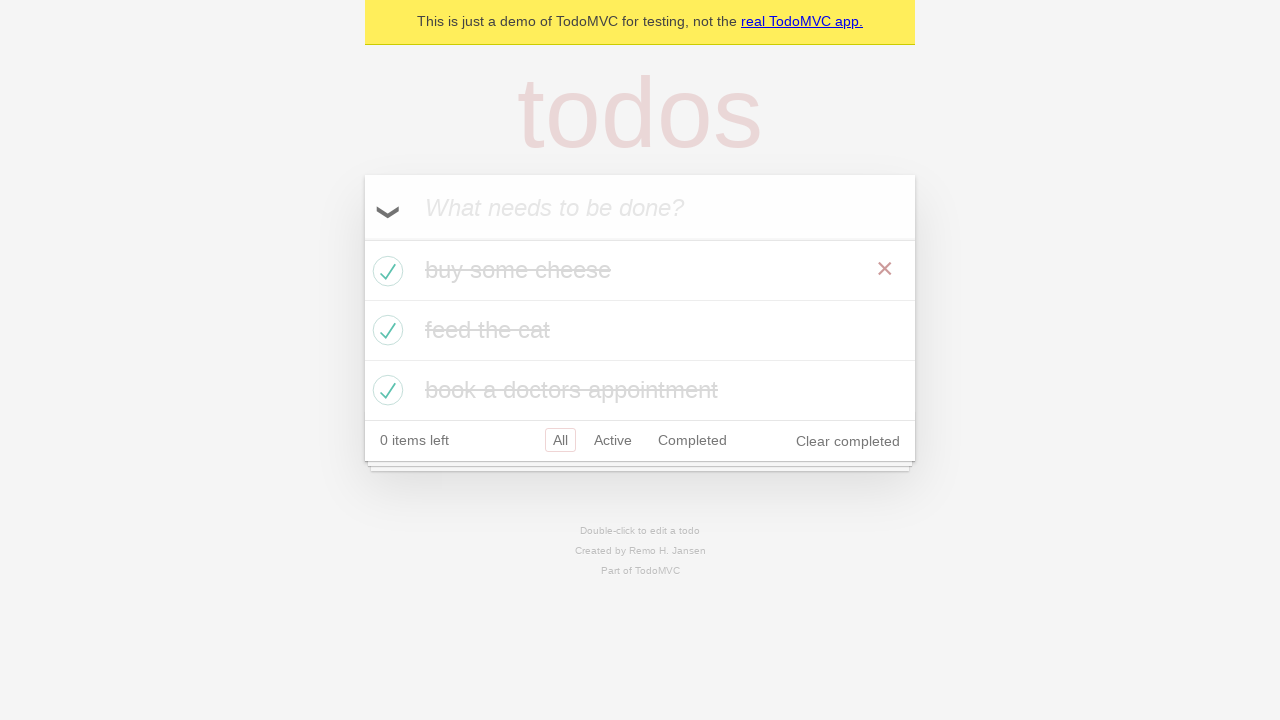